Tests drag and drop functionality by dragging an element from column A to column B on a demo page

Starting URL: https://the-internet.herokuapp.com/drag_and_drop

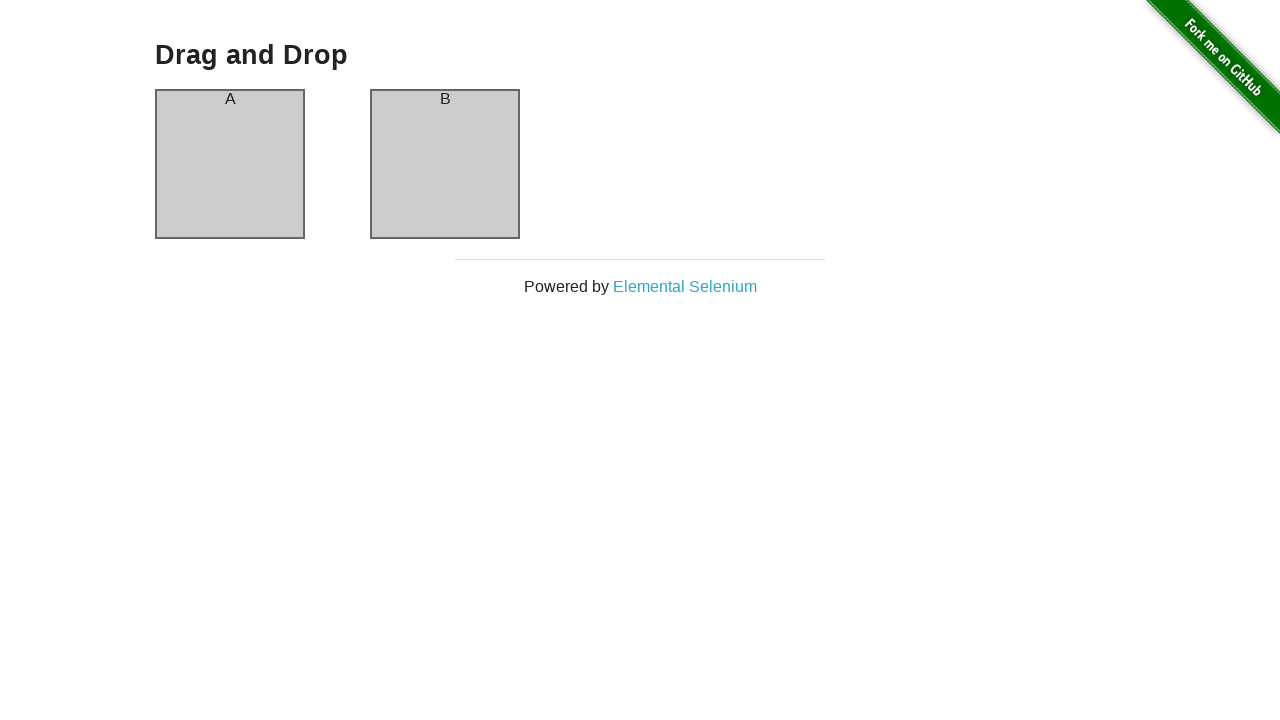

Dragged element from column A to column B at (445, 164)
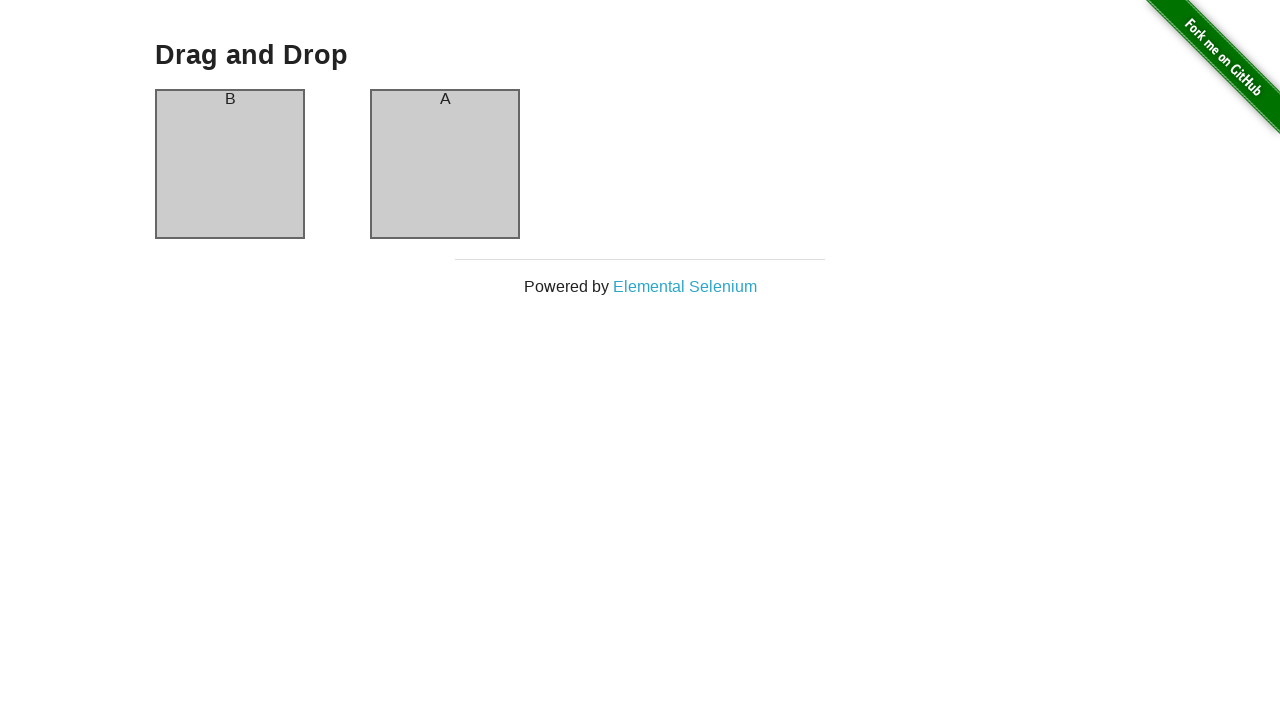

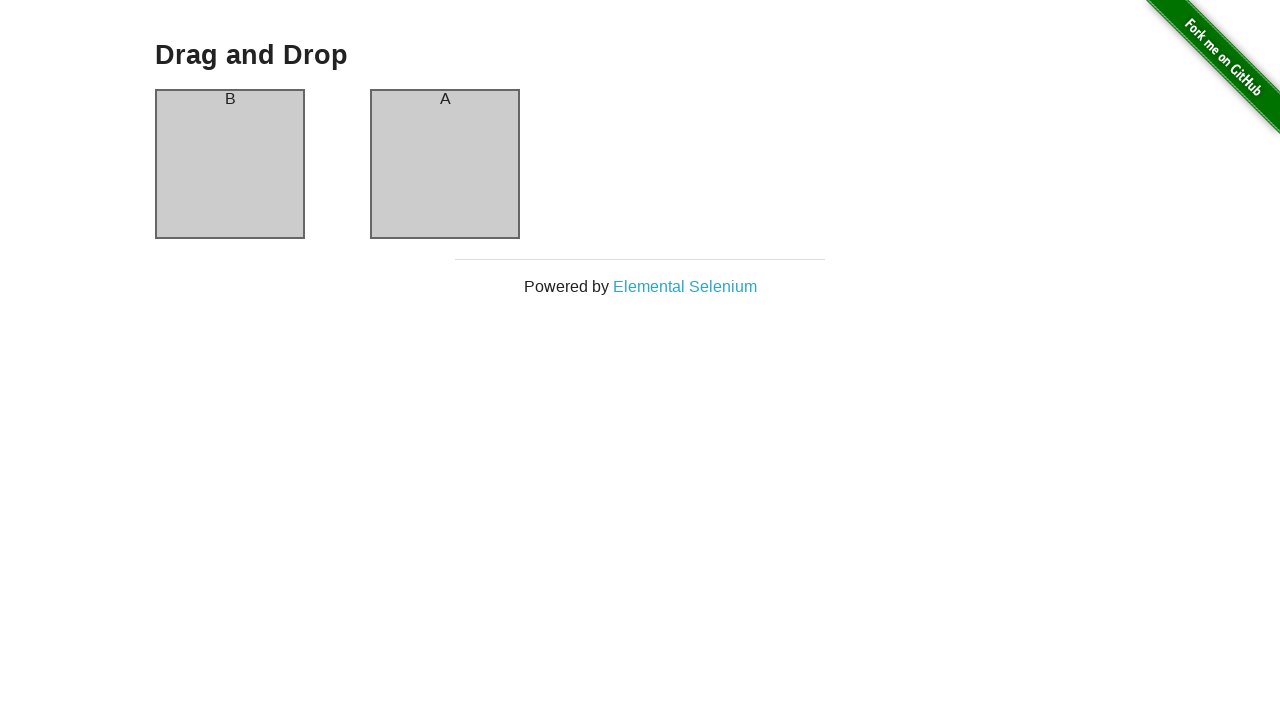